Tests form validation with an invalid email format, expecting an error alert

Starting URL: https://qa-faculty.github.io/feedback_form/

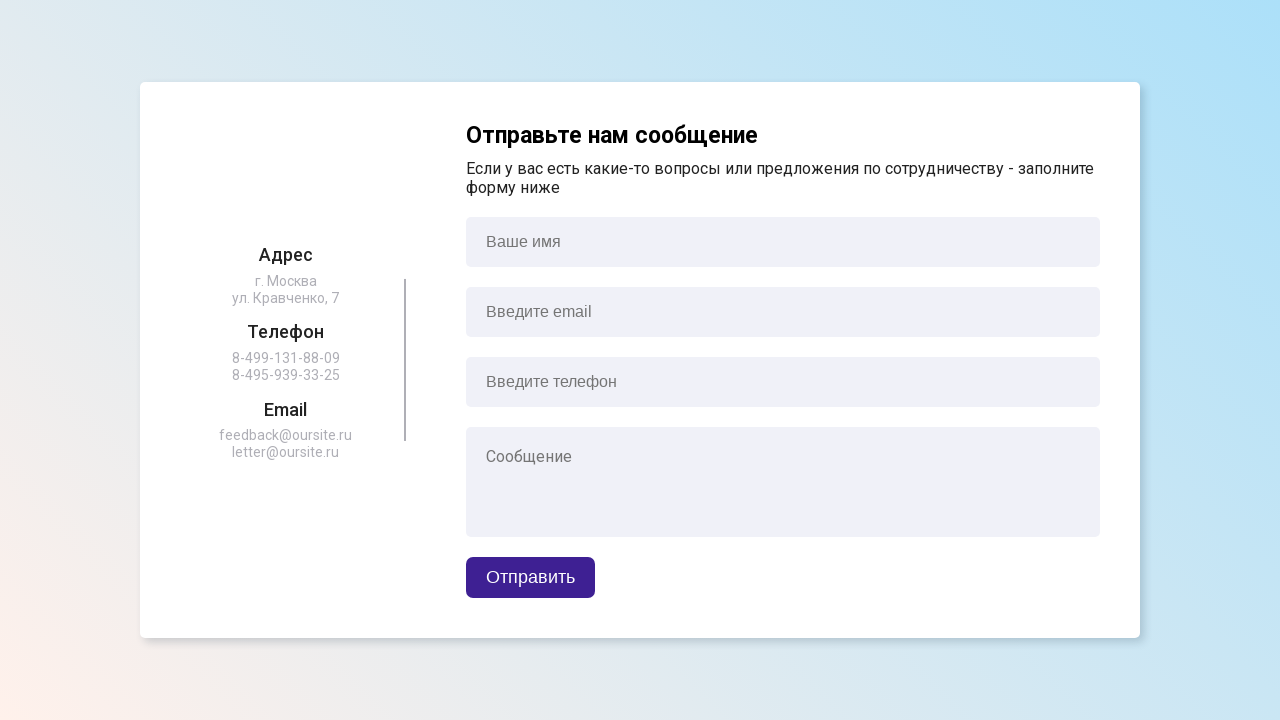

Filled name field with 'Мария' on //input[@placeholder='Ваше имя']
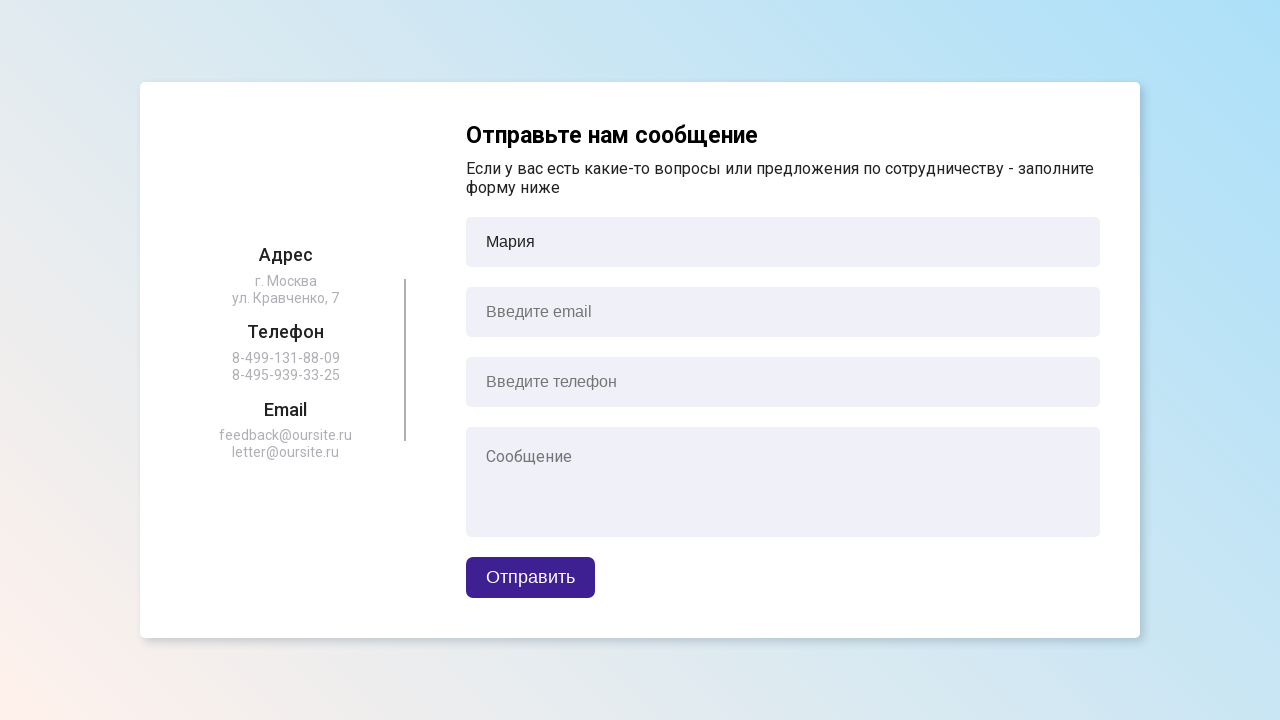

Filled email field with invalid format 'invalid-email-format' on //input[@placeholder='Введите email']
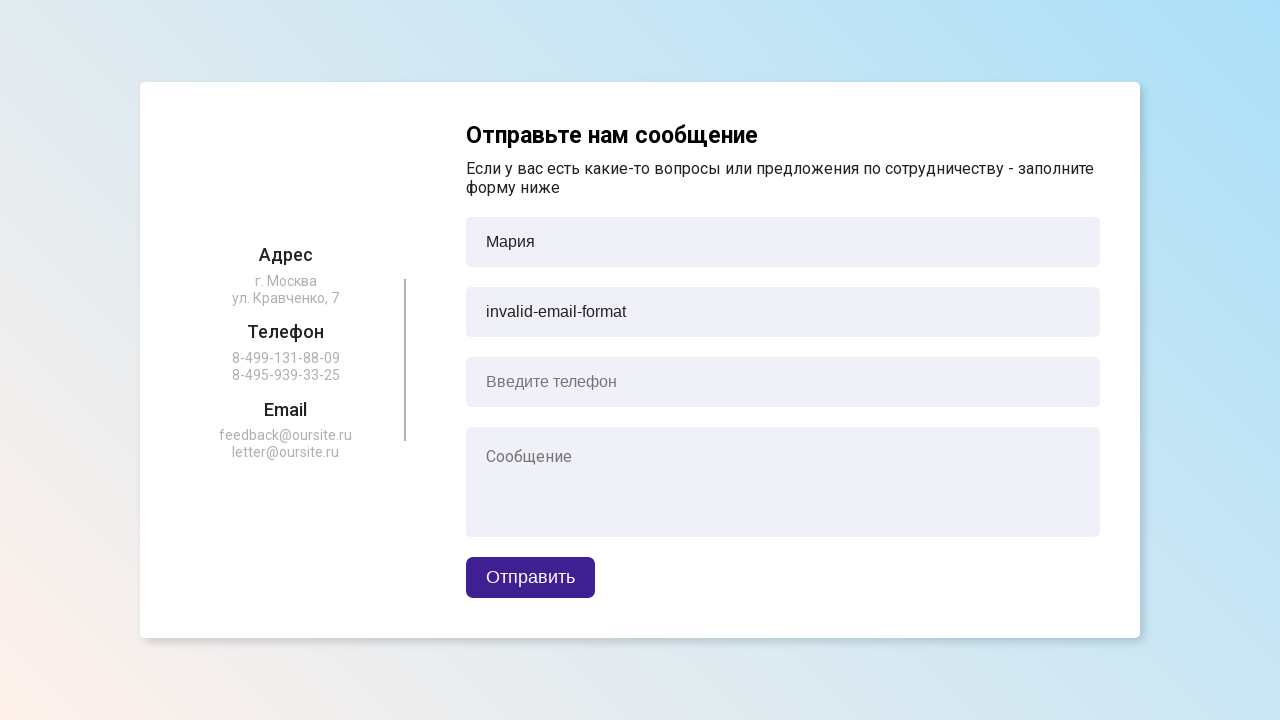

Filled phone field with '89234567890' on //input[@placeholder='Введите телефон']
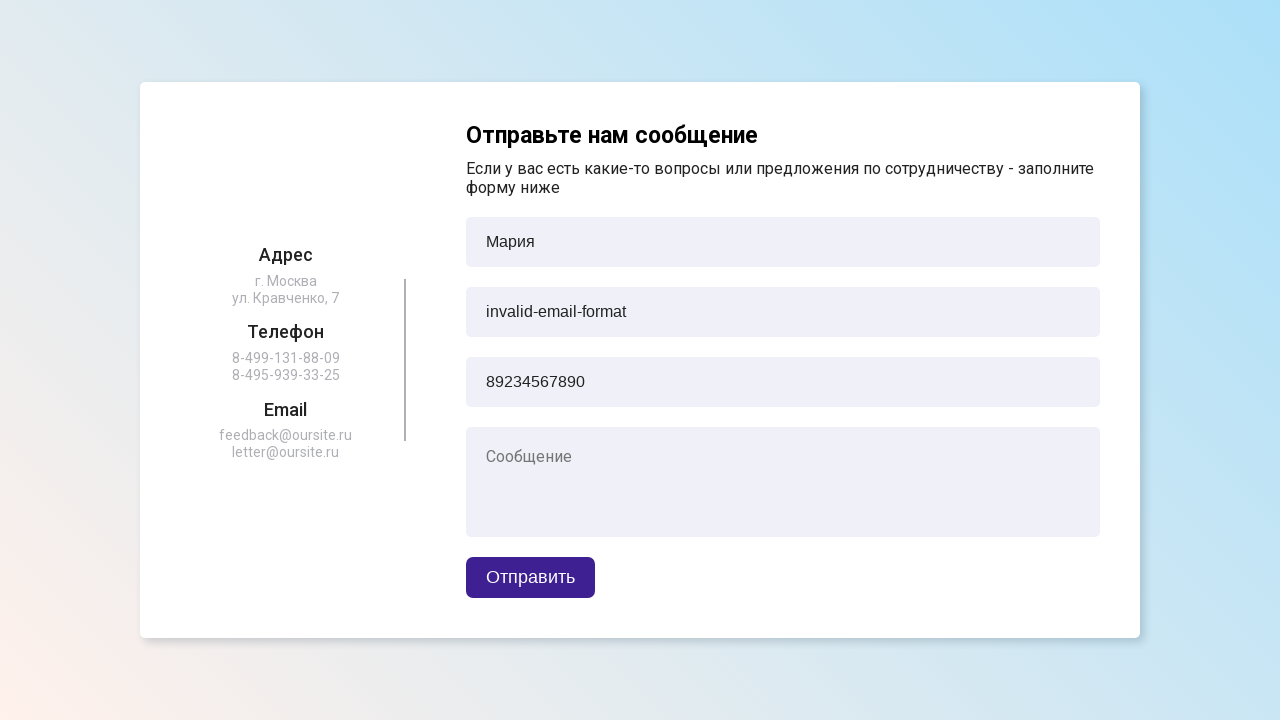

Filled message field with validation test text on //textarea[@id='message']
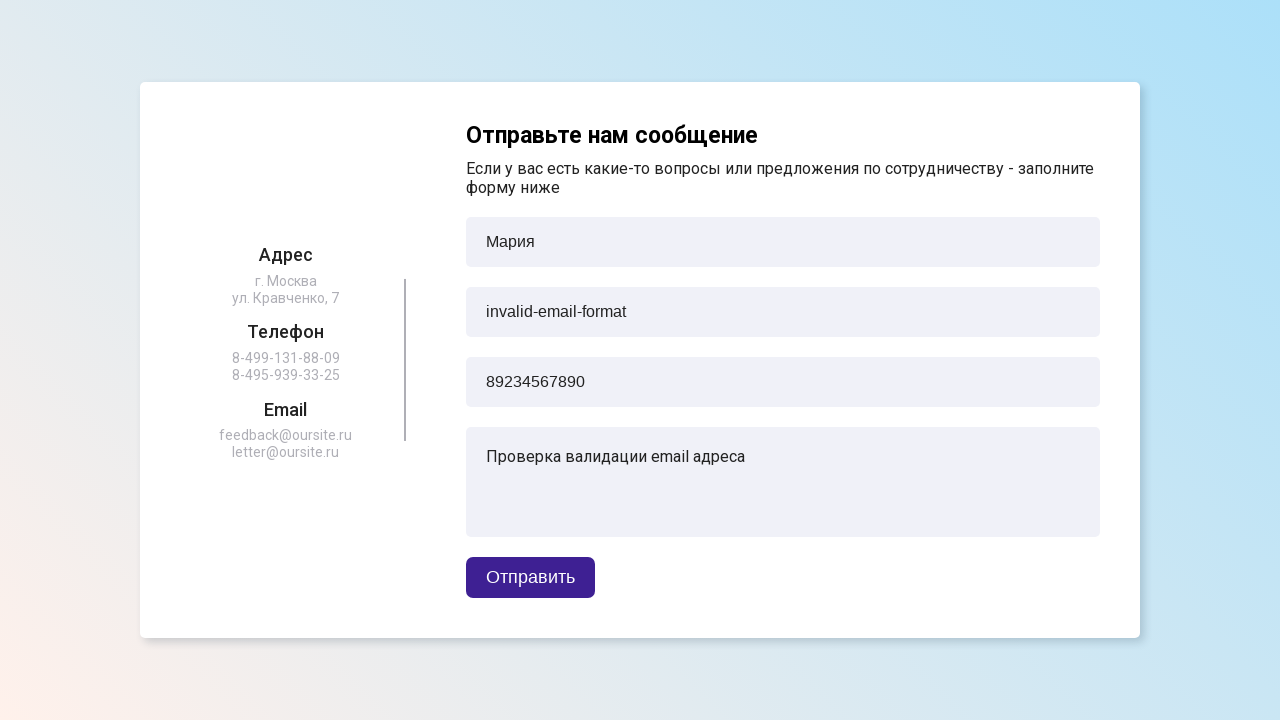

Clicked submit button to submit form with invalid email at (531, 578) on xpath=//input[@type='submit']
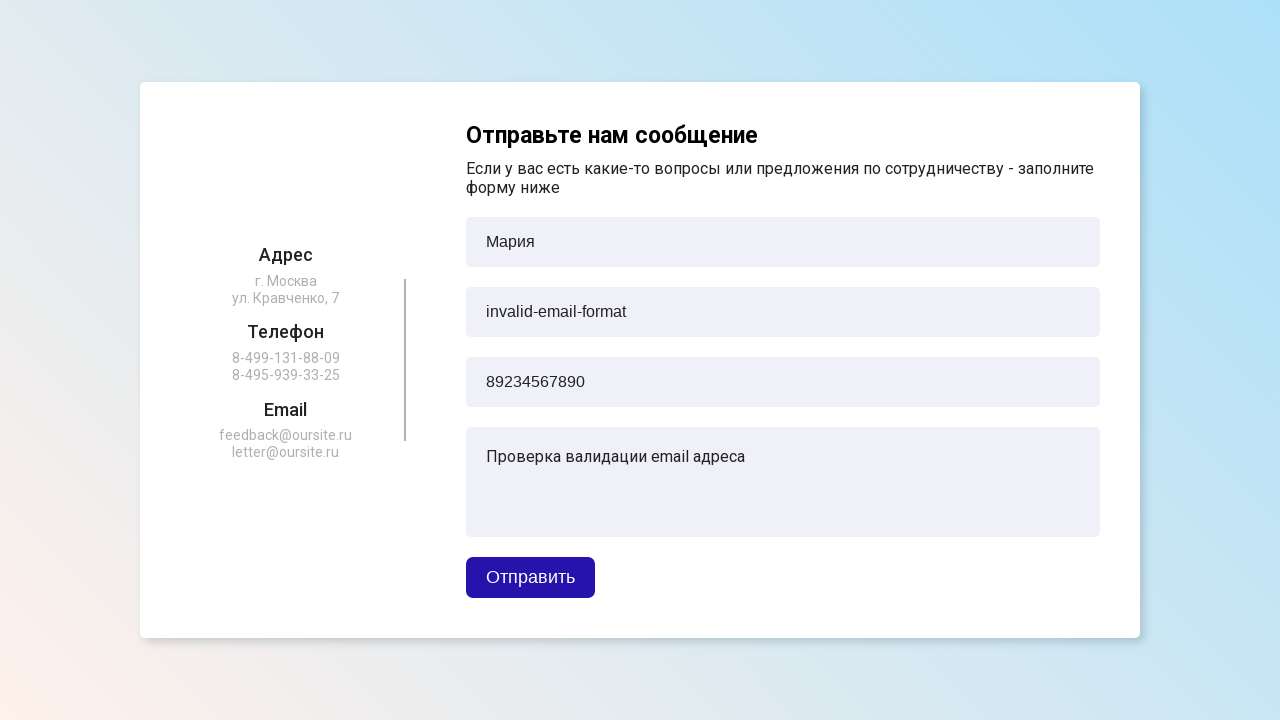

Set up dialog handler to accept error alert
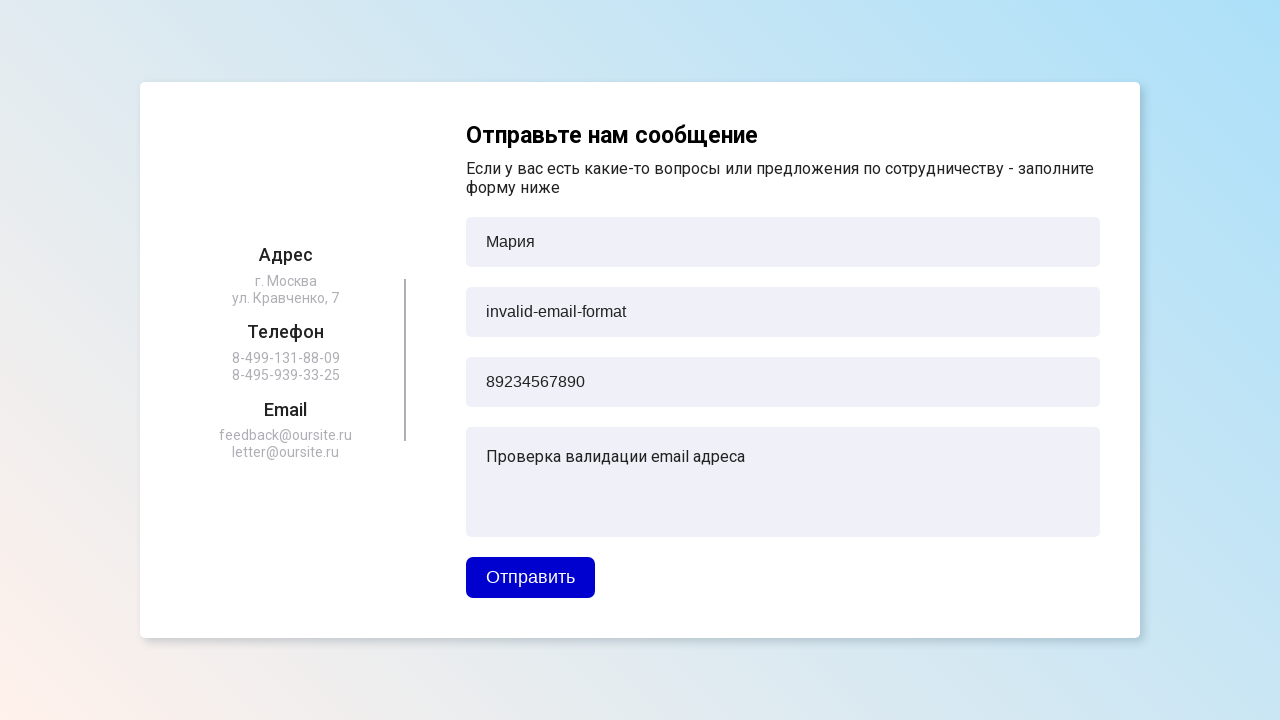

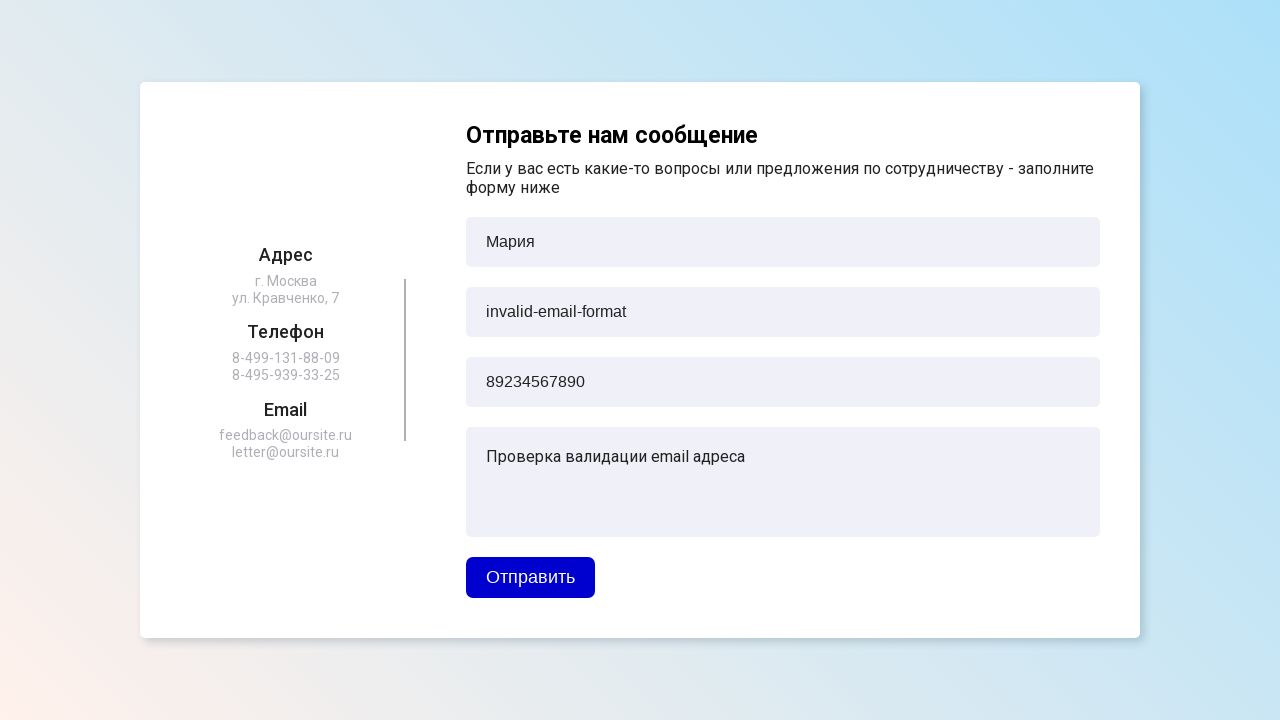